Tests a calculator form by reading two numbers displayed on the page, calculating their sum, selecting the result from a dropdown menu, and clicking submit.

Starting URL: http://suninjuly.github.io/selects2.html

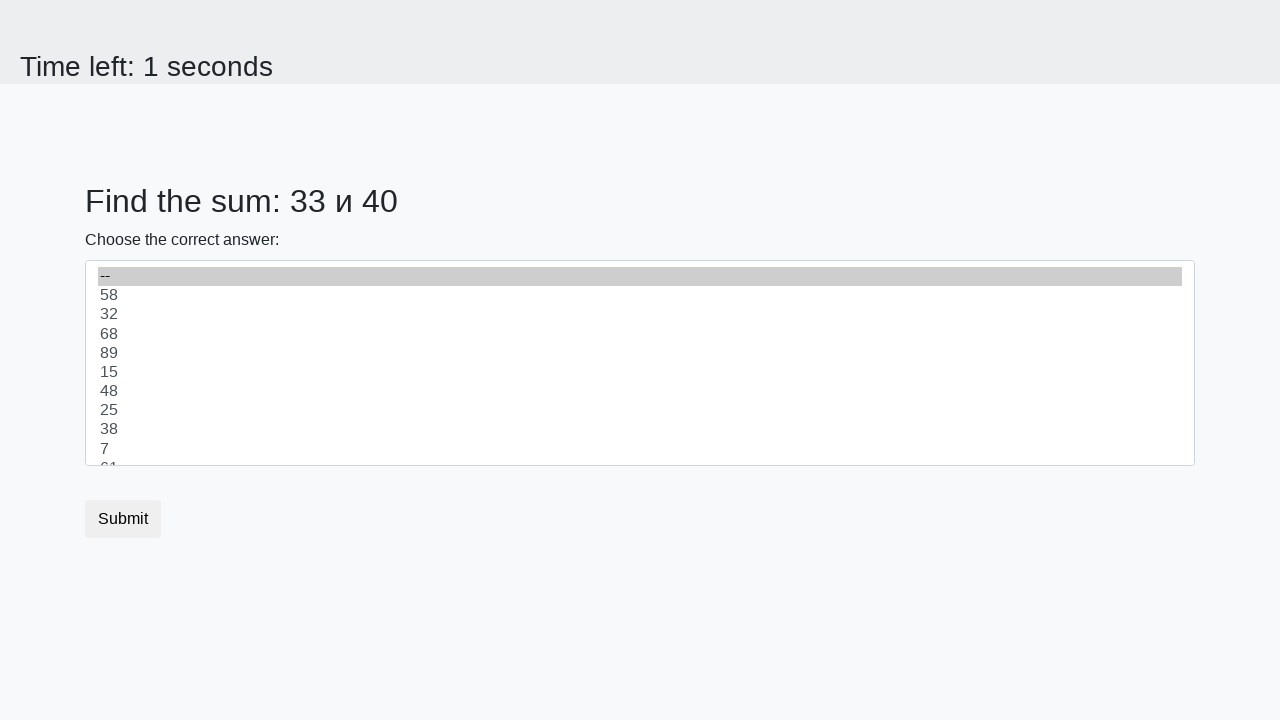

Read first number from #num1 element
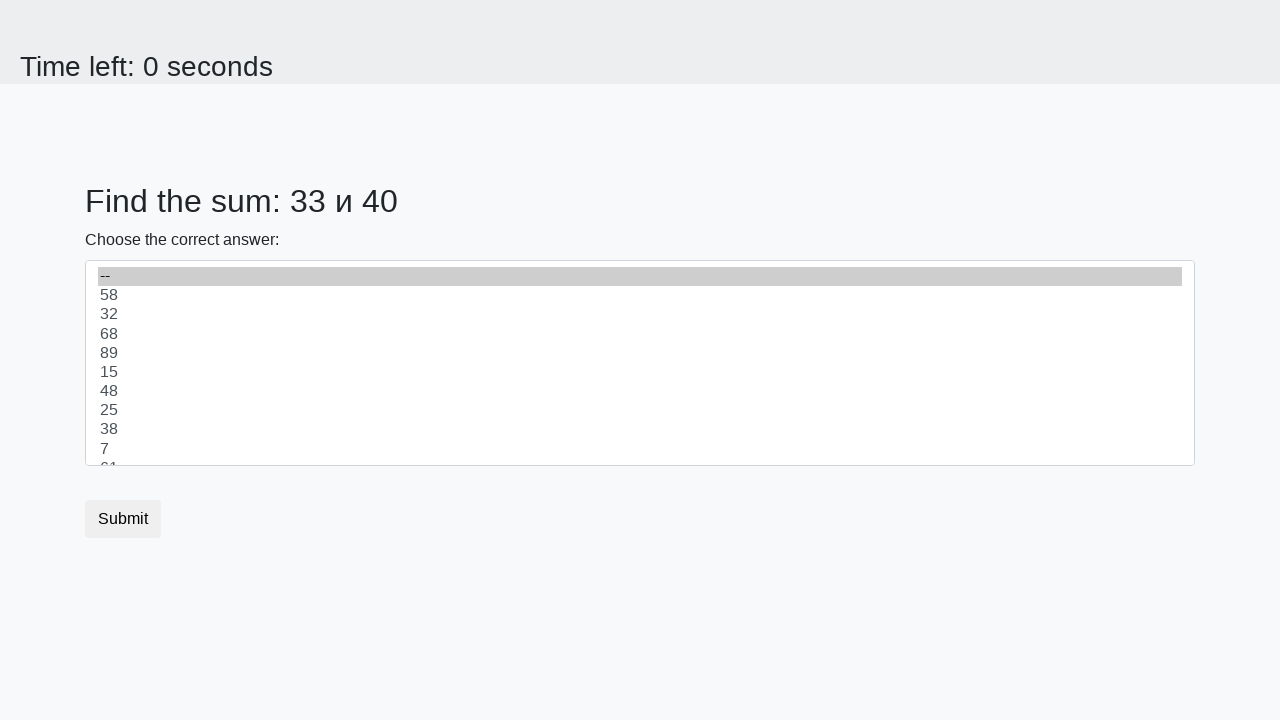

Read second number from #num2 element
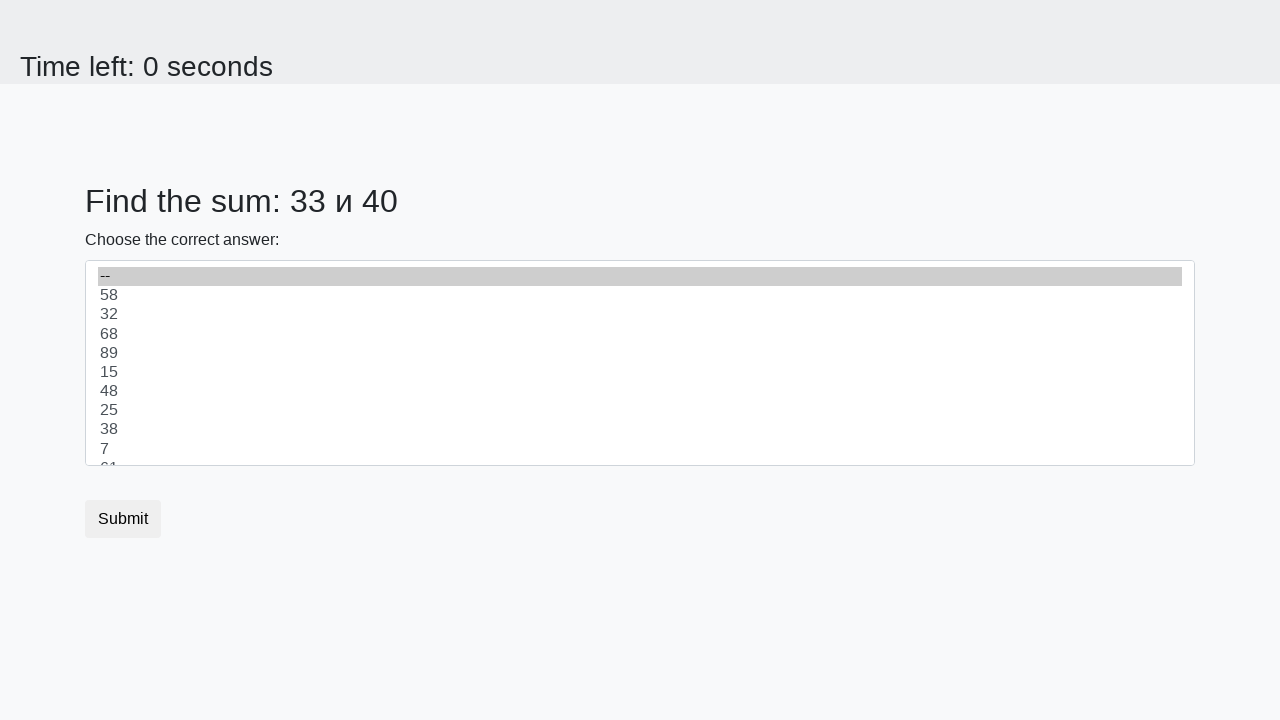

Calculated sum of 33 + 40 = 73
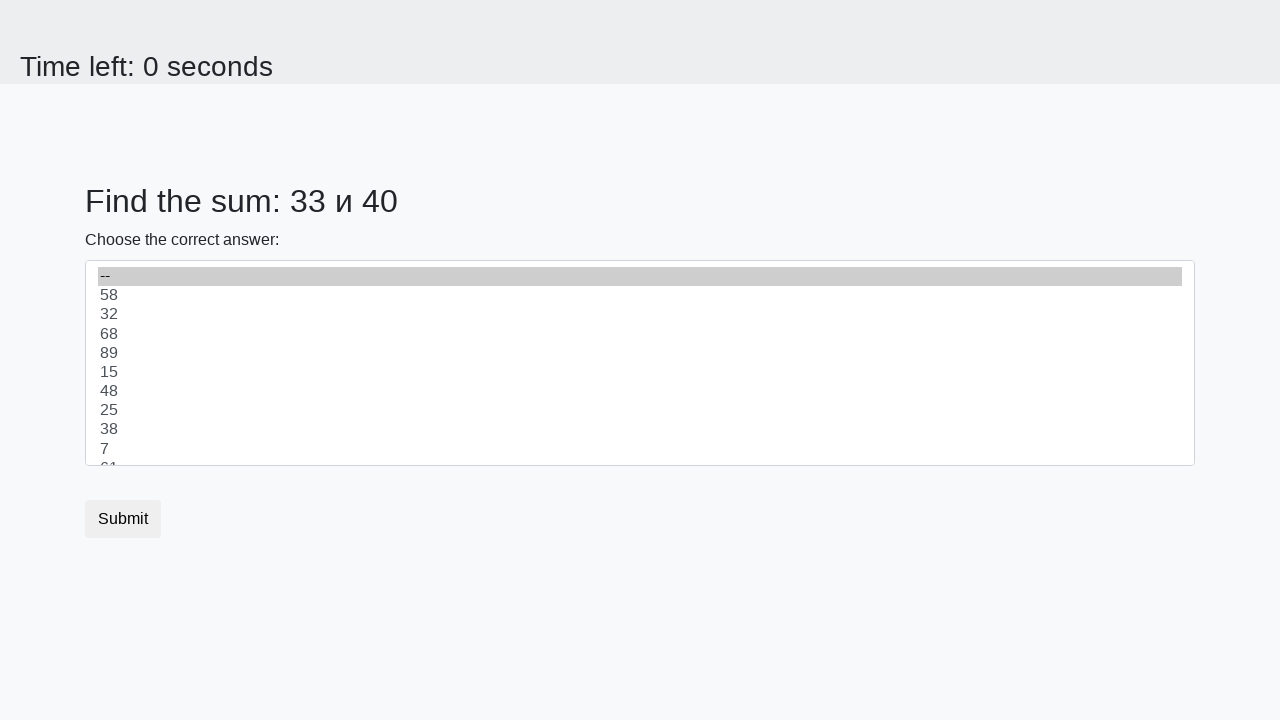

Selected 73 from the dropdown menu on select
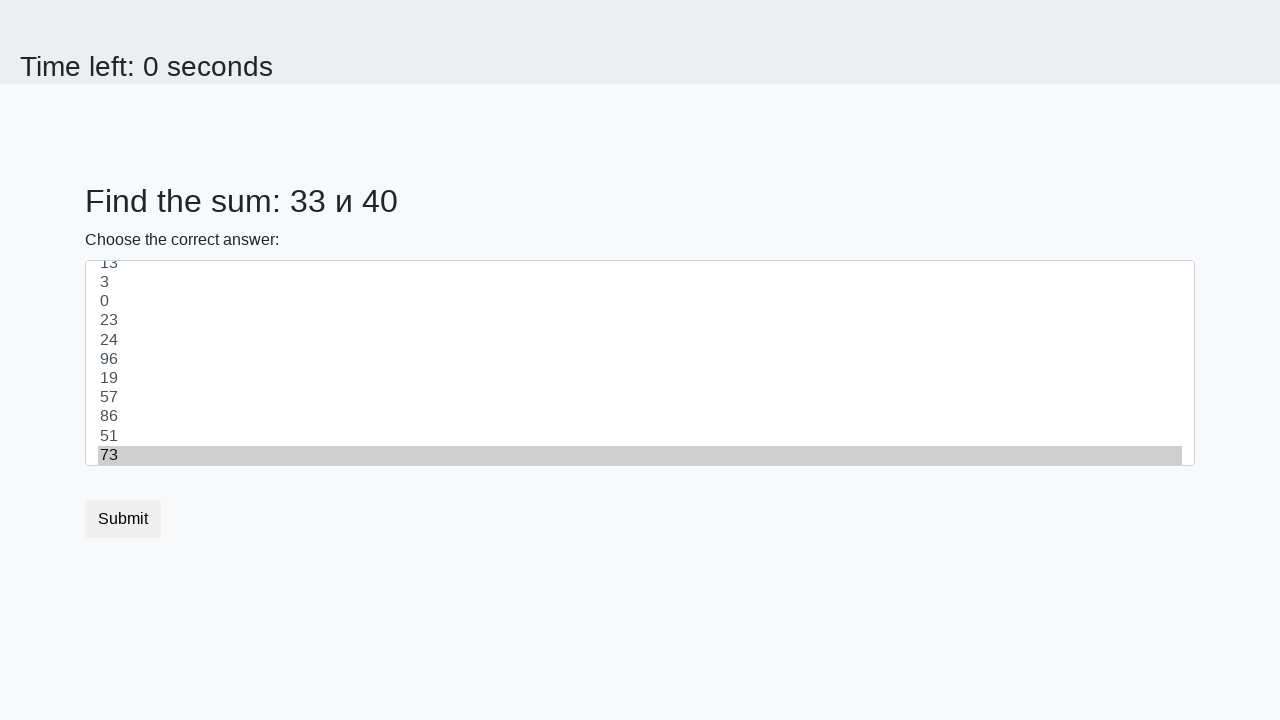

Clicked the submit button at (123, 519) on button.btn
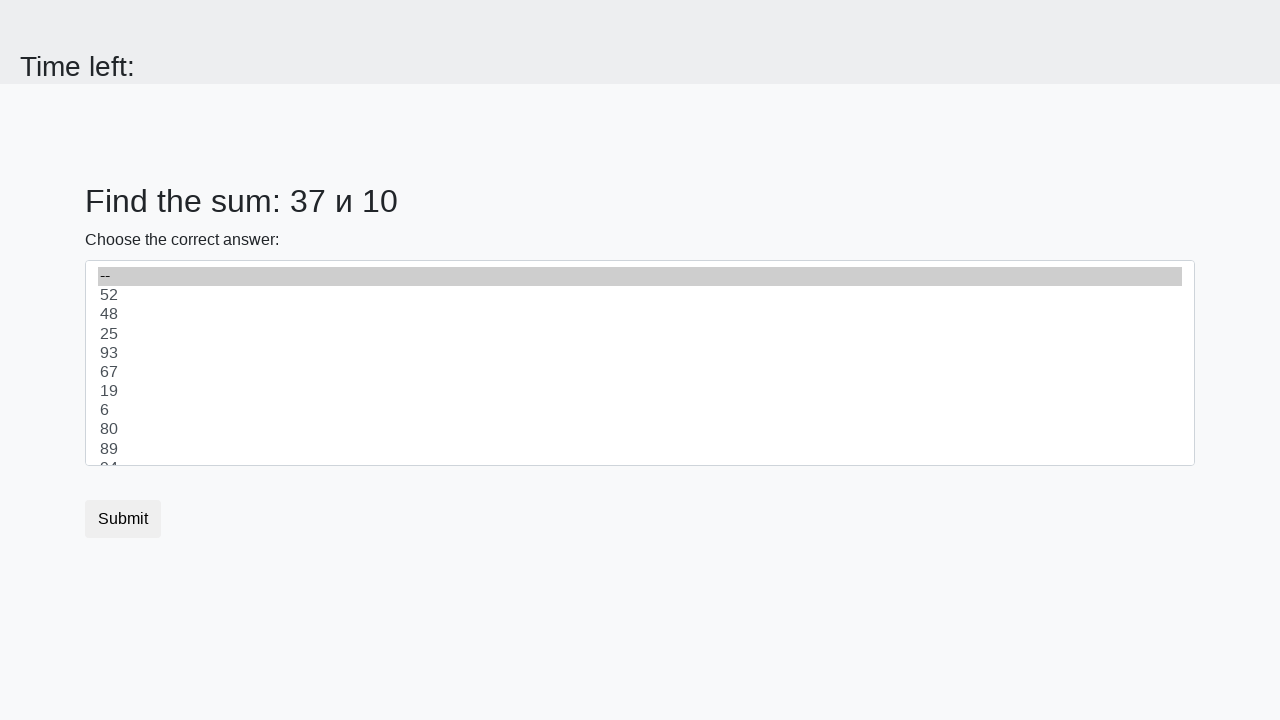

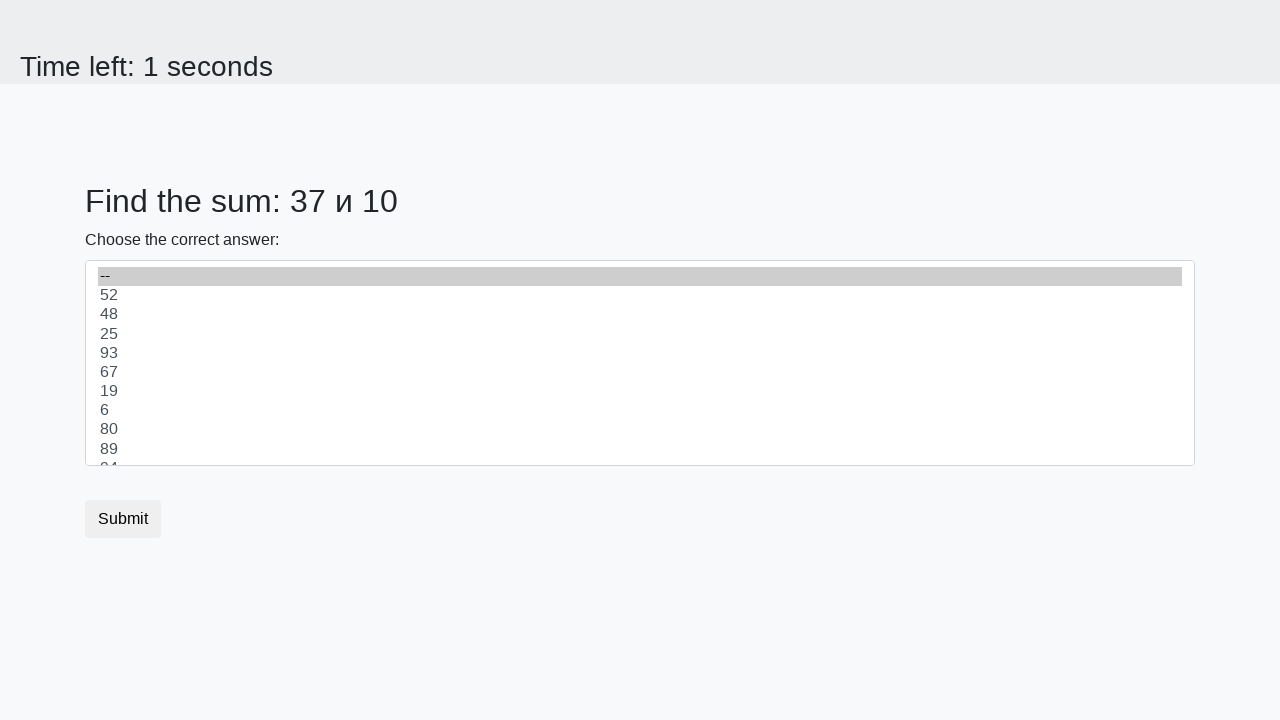